Tests drag and drop functionality by dragging an element from a source location and dropping it onto a target droppable area.

Starting URL: https://testautomationpractice.blogspot.com/

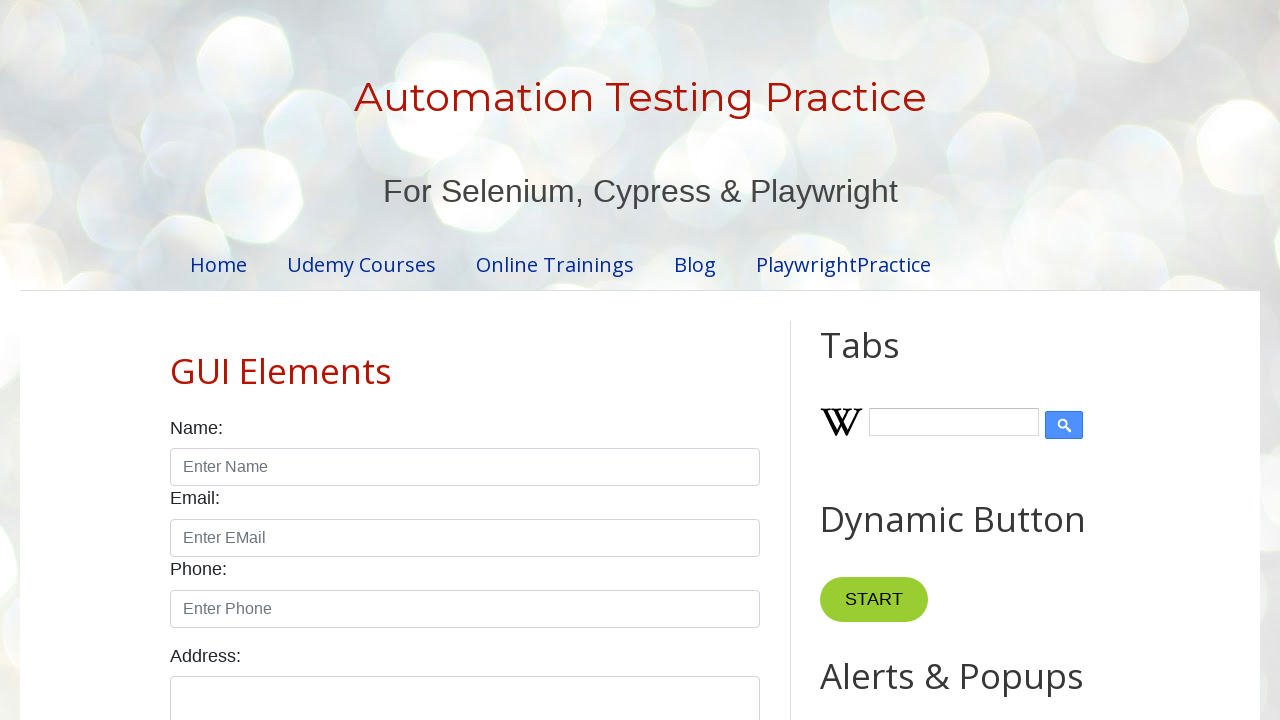

Waited for draggable element to be visible
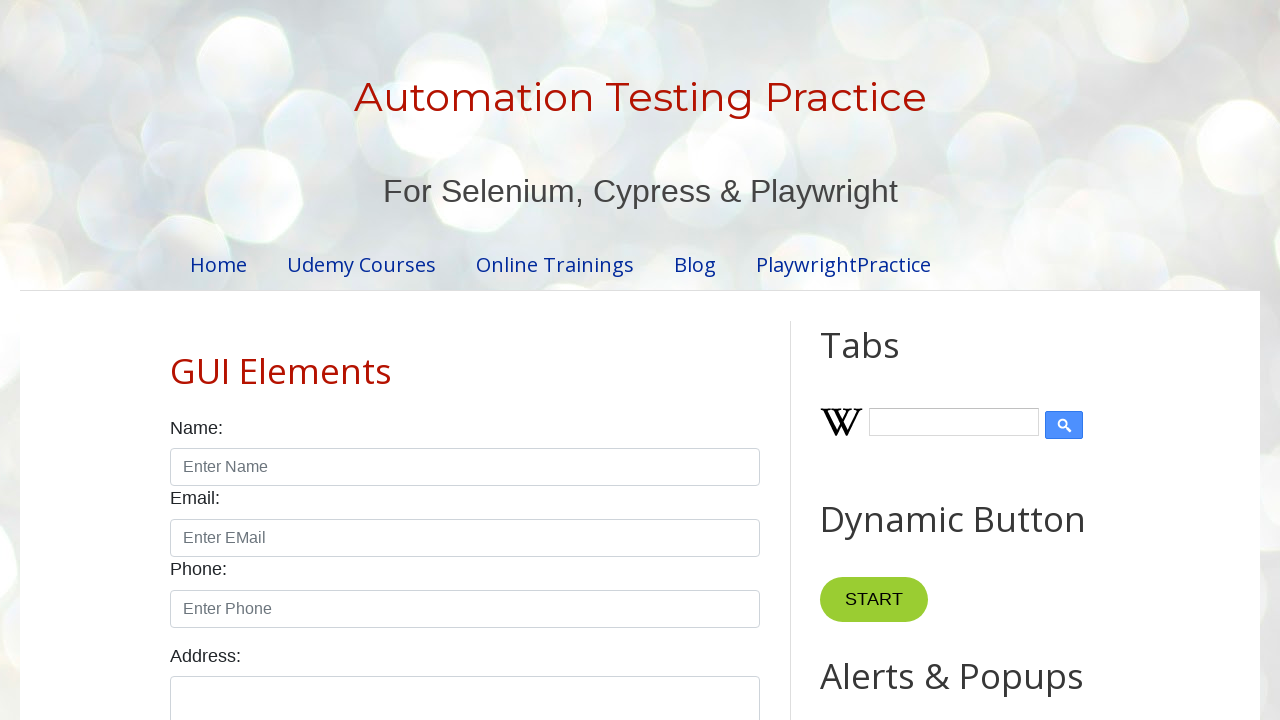

Waited for droppable element to be visible
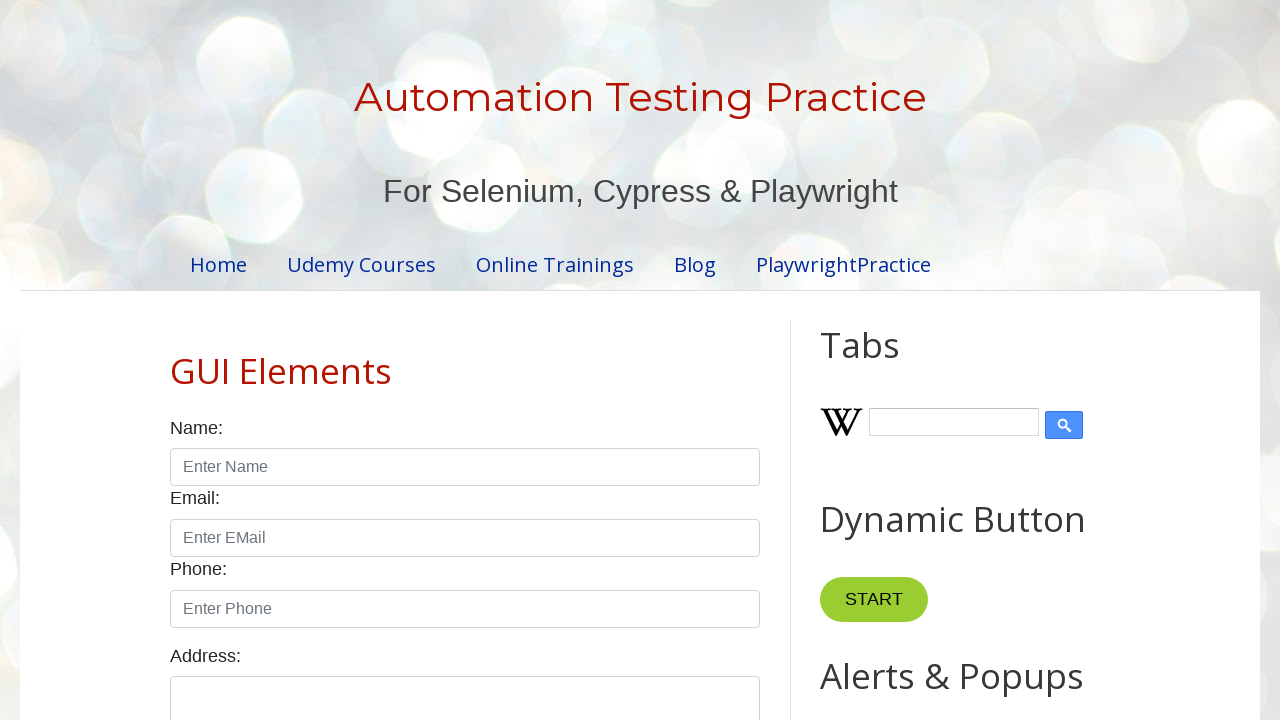

Located the draggable element
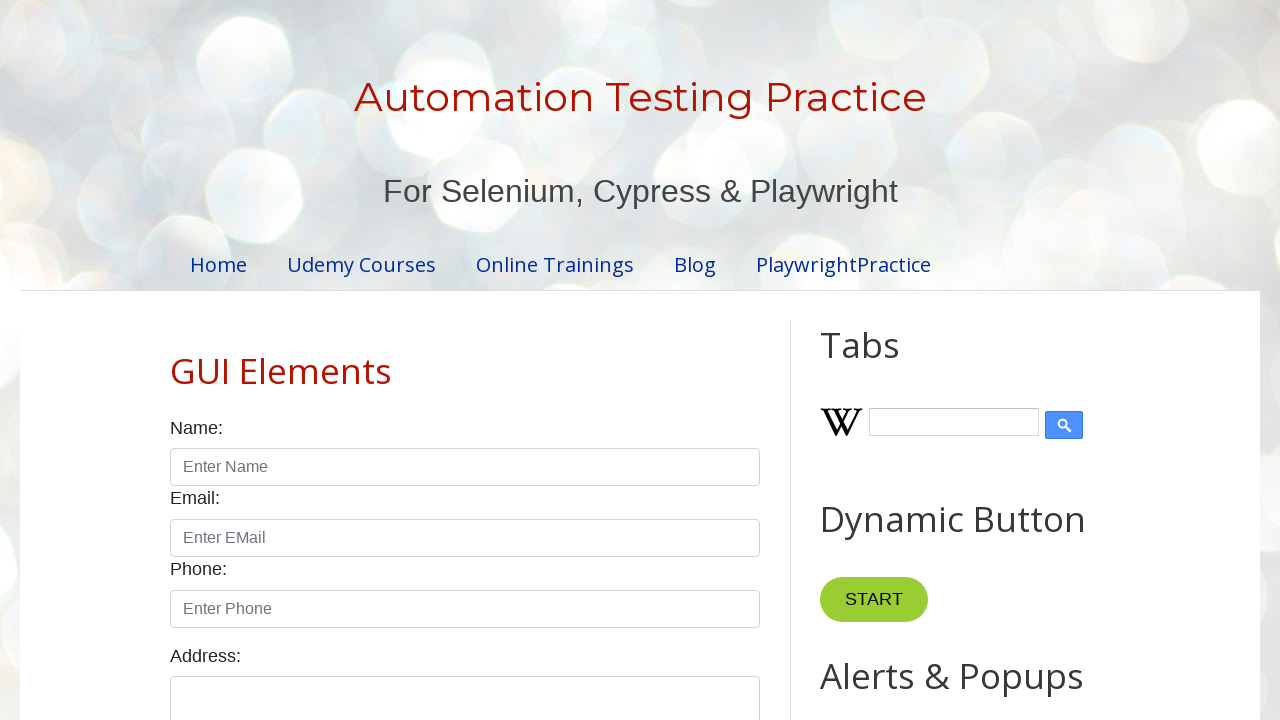

Located the droppable element
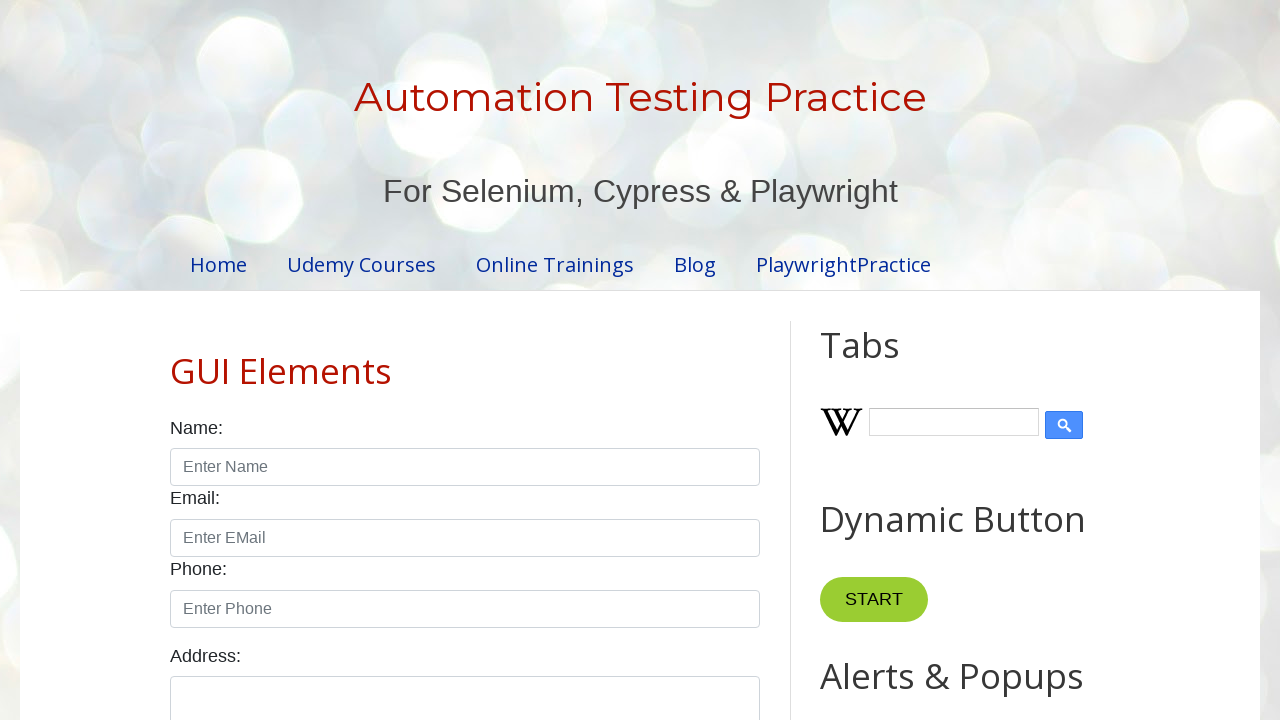

Dragged element from source and dropped it onto target droppable area at (1015, 386)
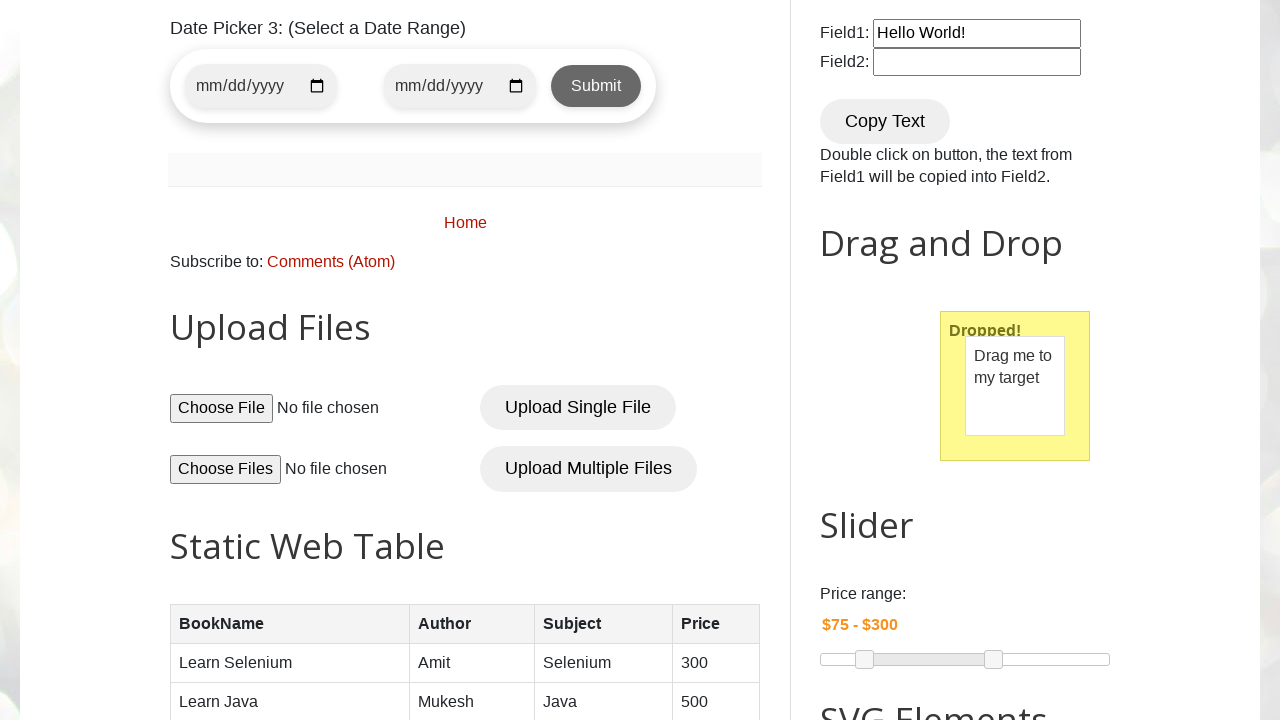

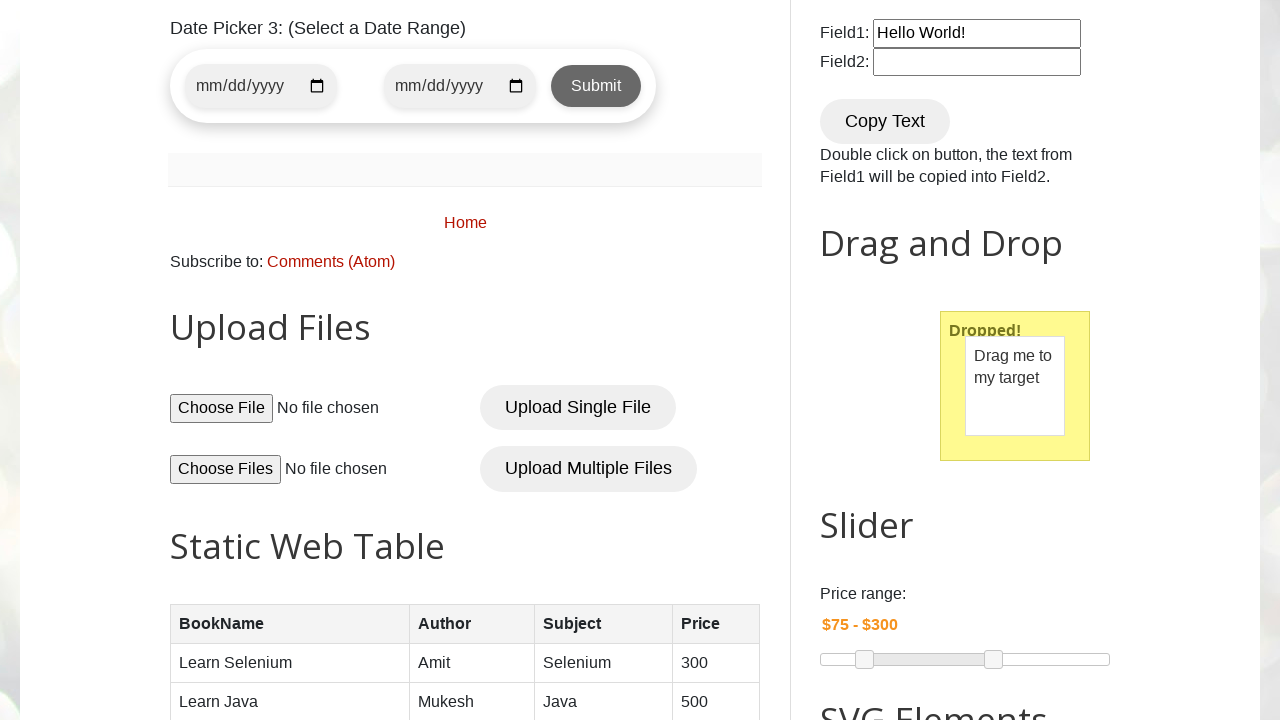